Tests JavaScript prompt dialog by clicking the JS Prompt button, dismissing without entering text, and verifying the null result message

Starting URL: https://the-internet.herokuapp.com/javascript_alerts

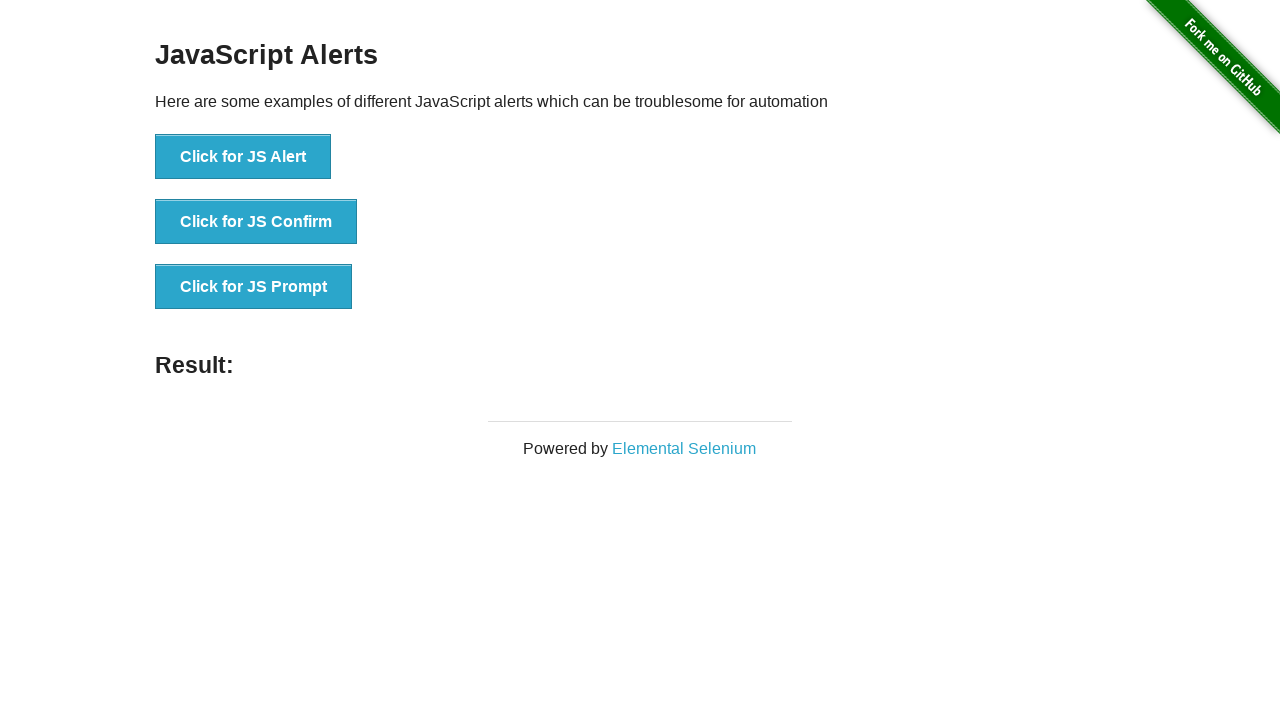

Set up dialog handler to dismiss prompts
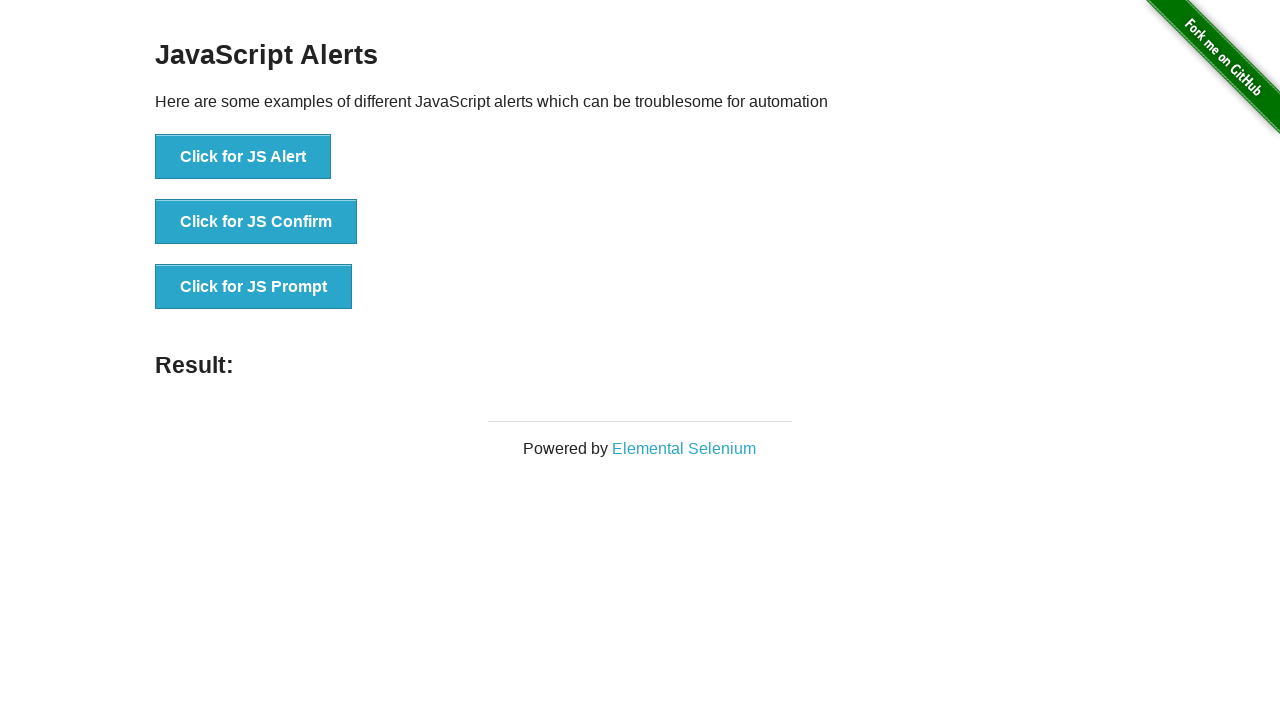

Clicked JS Prompt button at (254, 287) on xpath=//*[text()="Click for JS Prompt"]
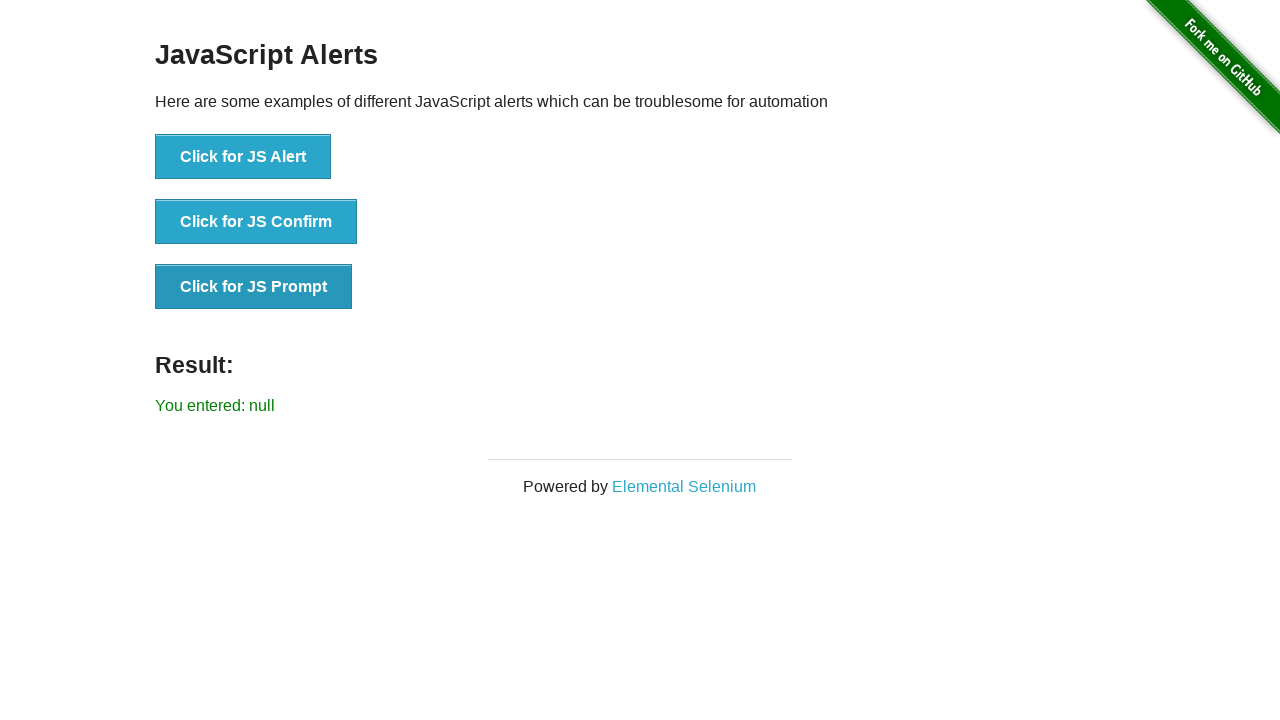

Result message appeared after dismissing prompt without text
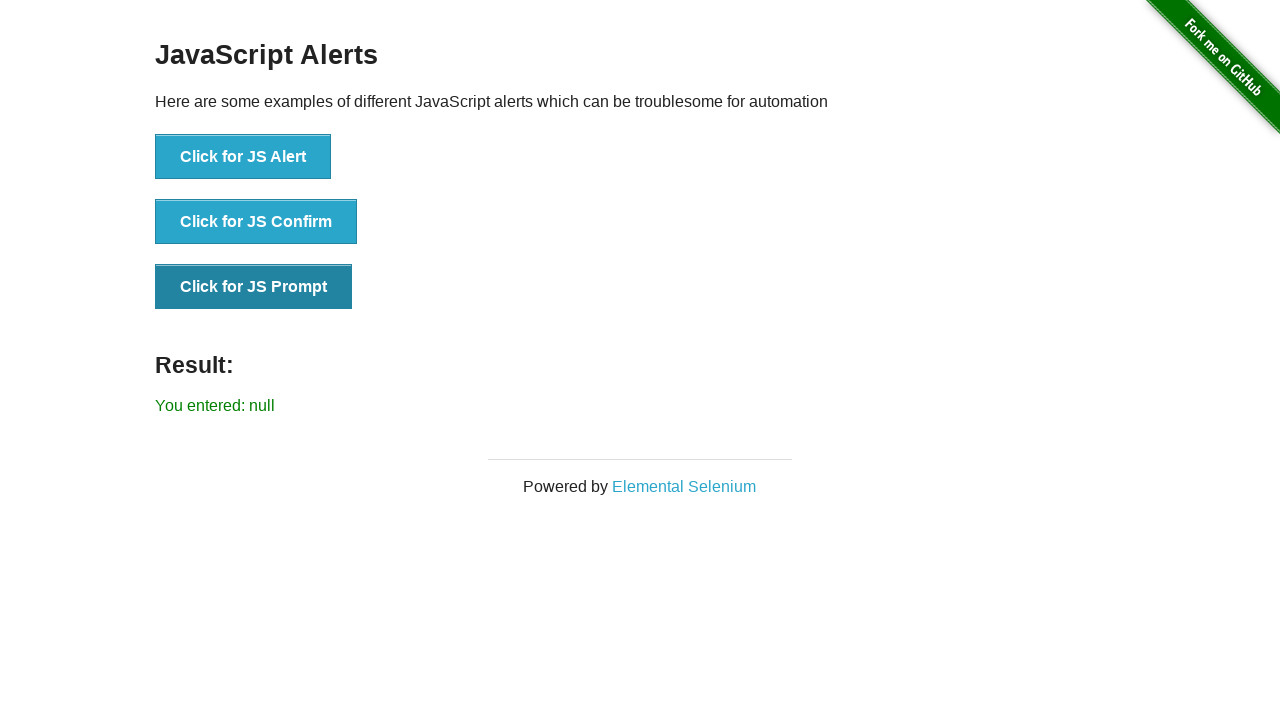

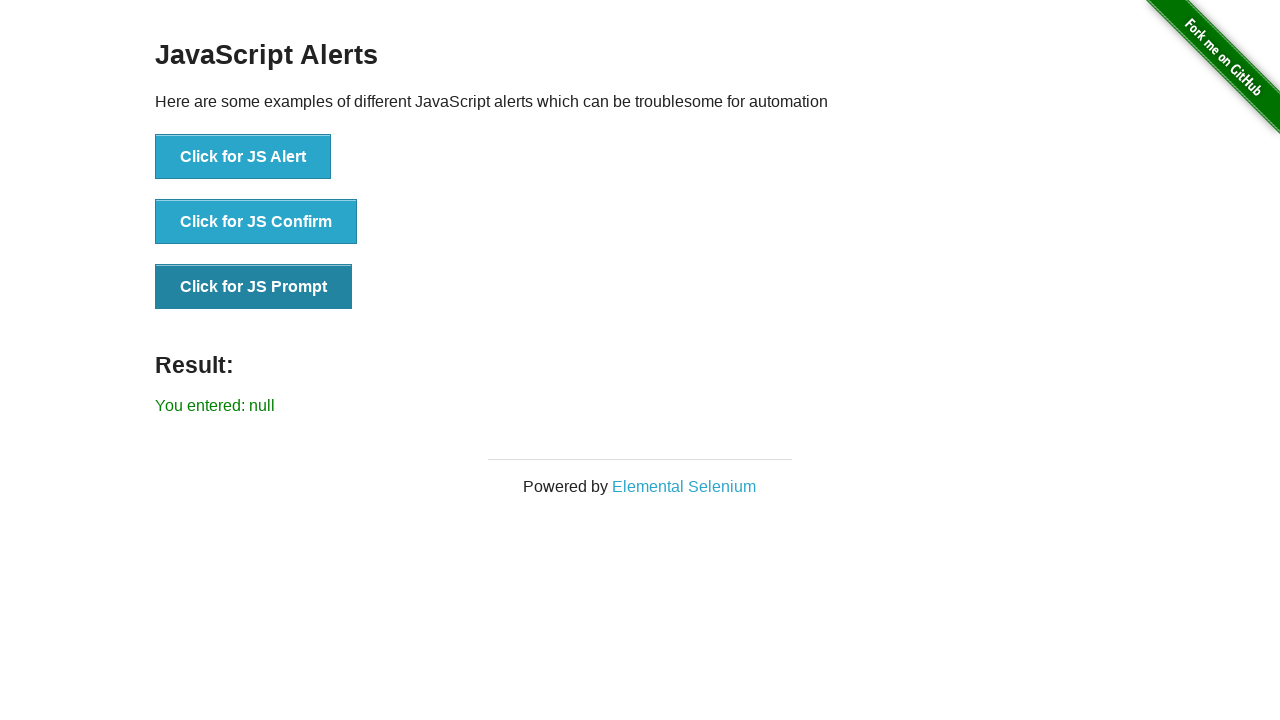